Tests an e-commerce site by searching for products, adding items to cart, and proceeding through checkout

Starting URL: https://rahulshettyacademy.com/seleniumPractise/#/

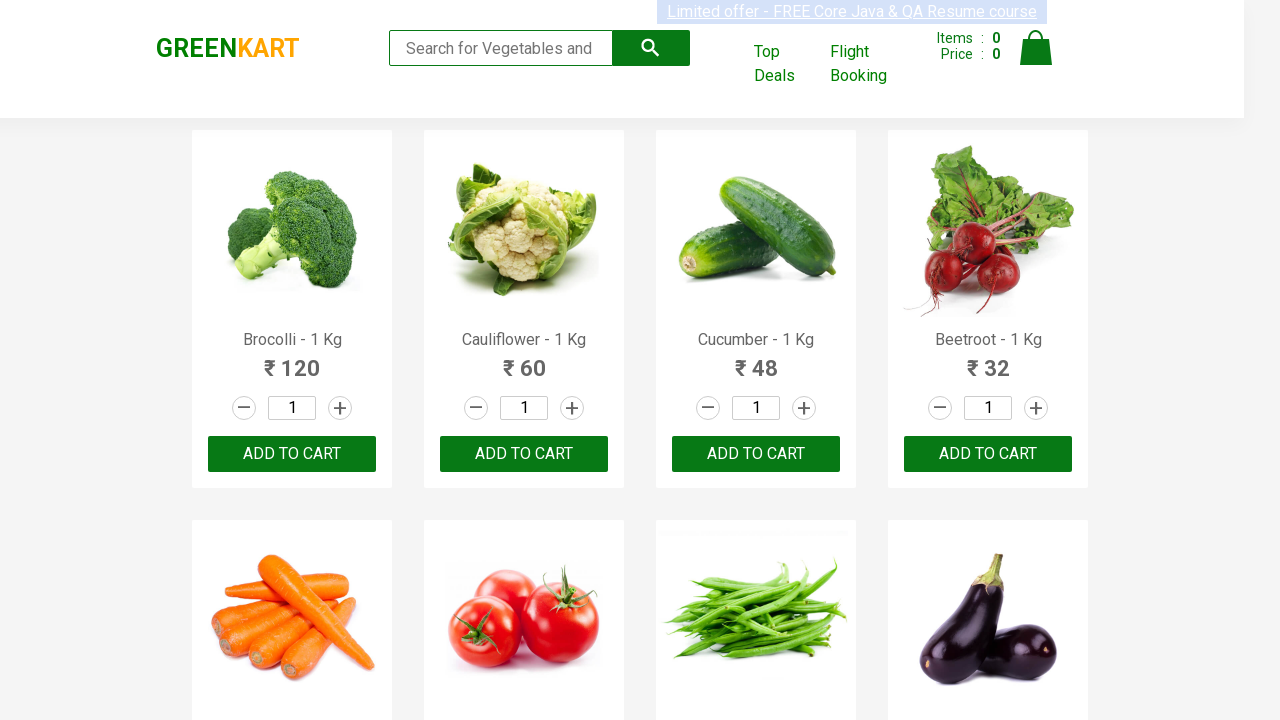

Filled search field with 'ca' to filter products on .search-keyword
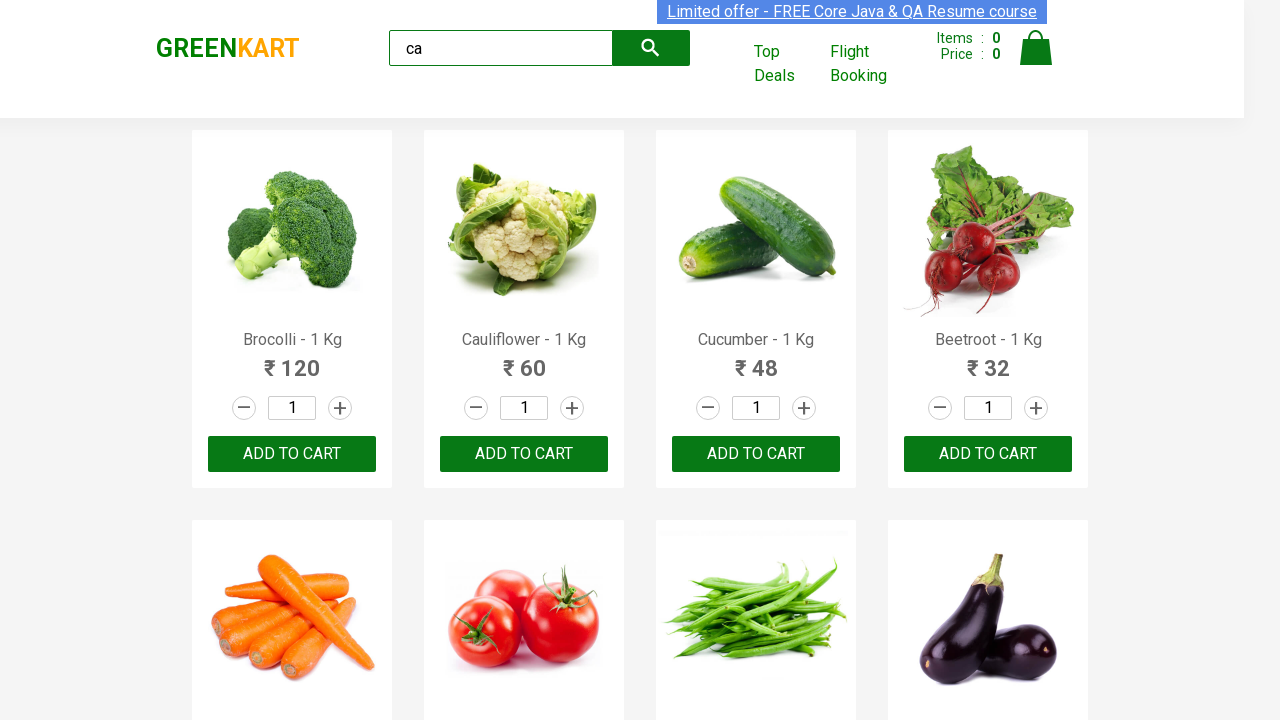

Filtered products loaded and became visible
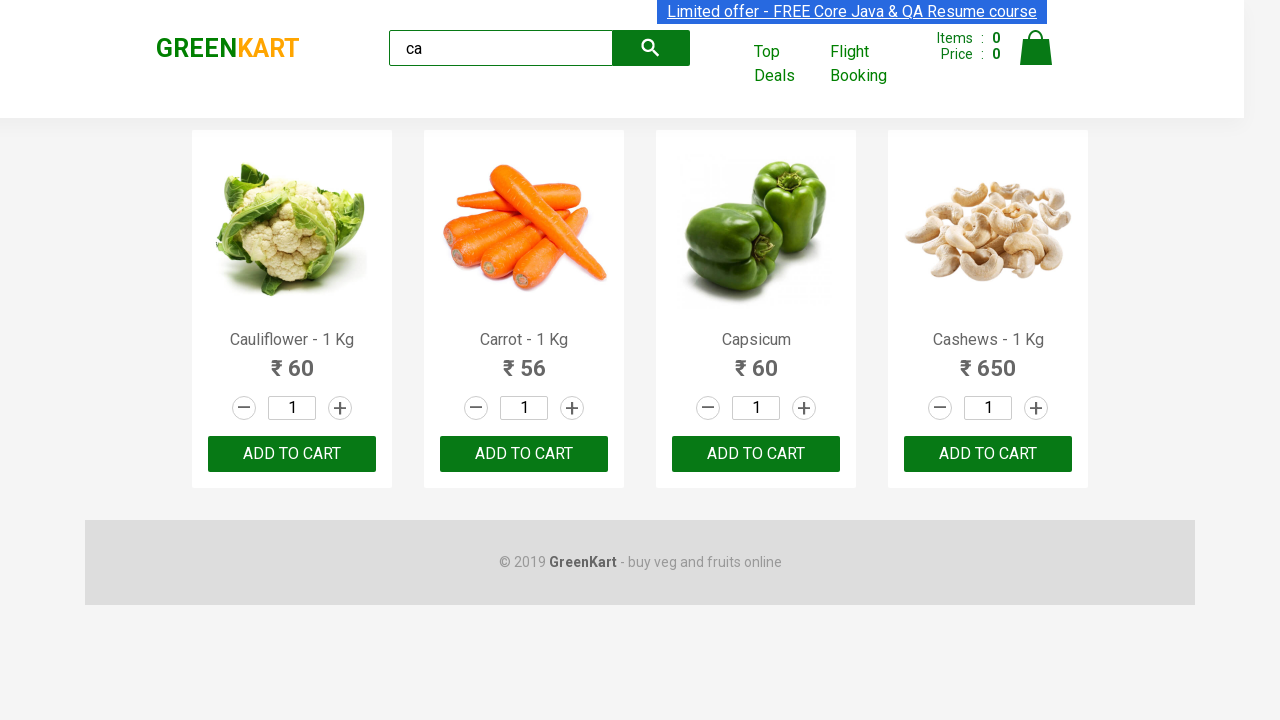

Clicked ADD TO CART for the second product in the filtered list at (524, 454) on .products .product >> nth=1 >> text=ADD TO CART
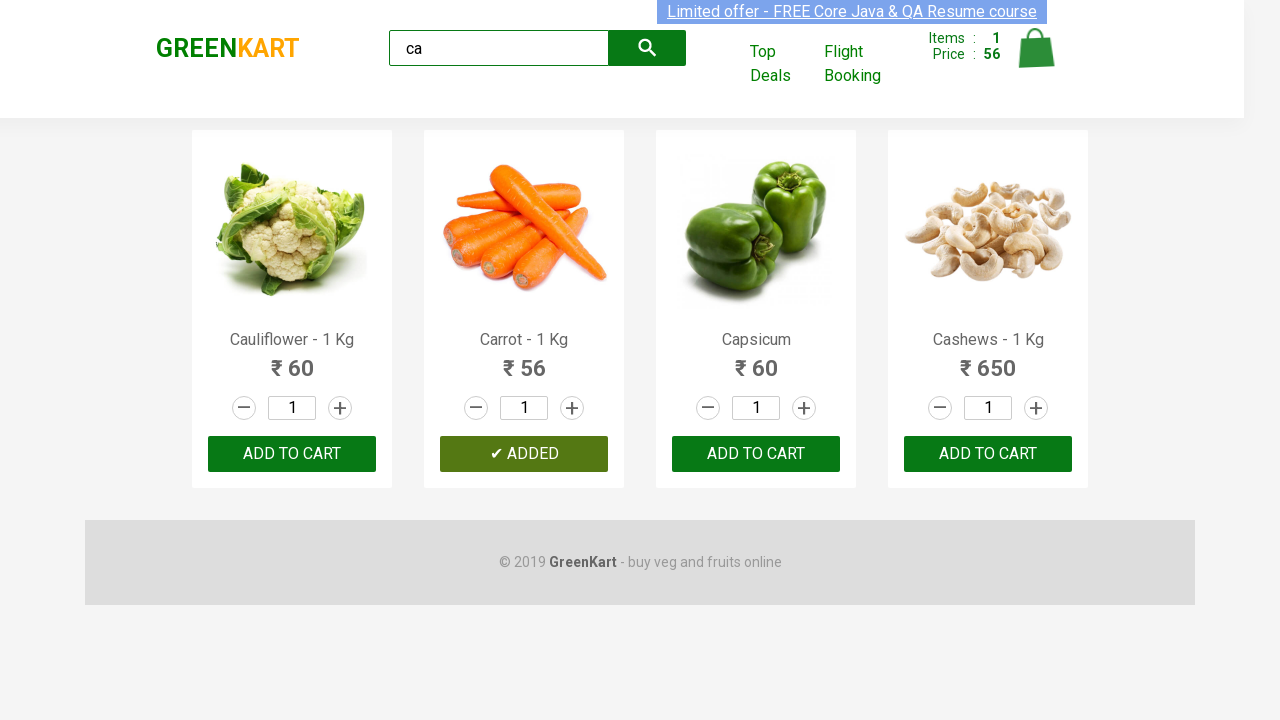

Found Cashews product and clicked ADD TO CART at (988, 454) on .products .product >> nth=3 >> text=ADD TO CART
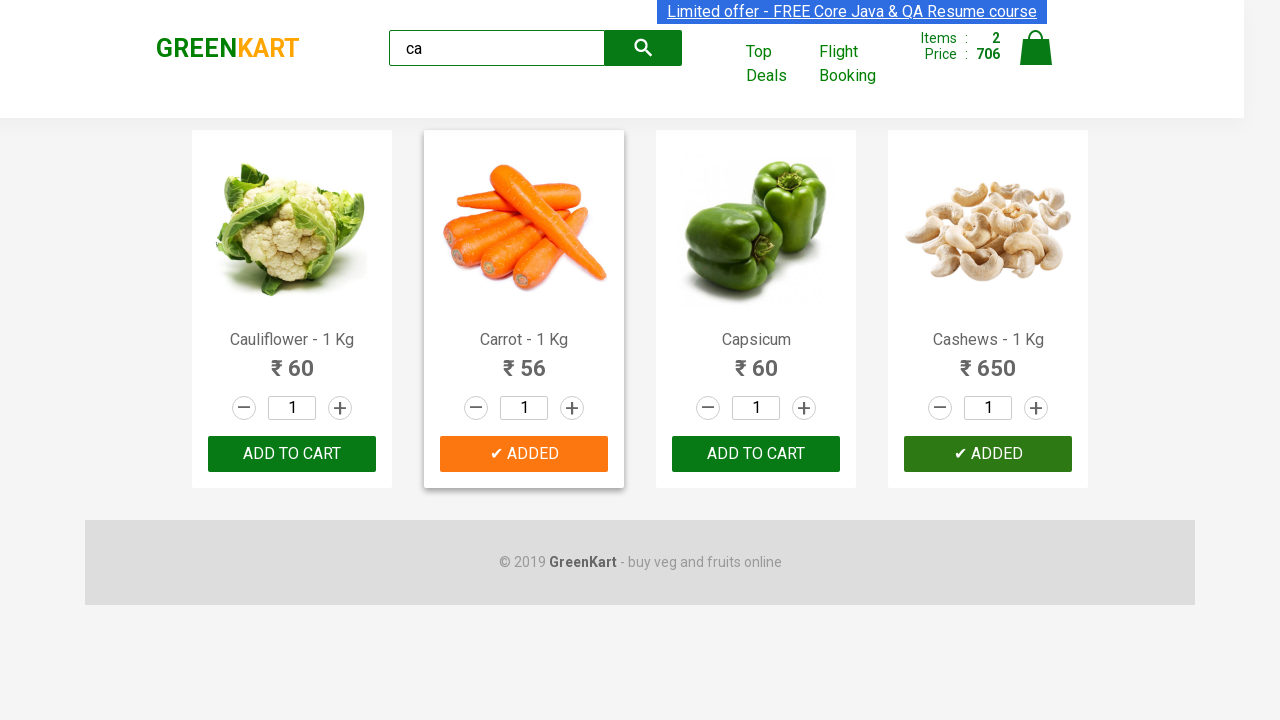

Clicked on the Cart icon to view cart at (1036, 48) on img[alt='Cart']
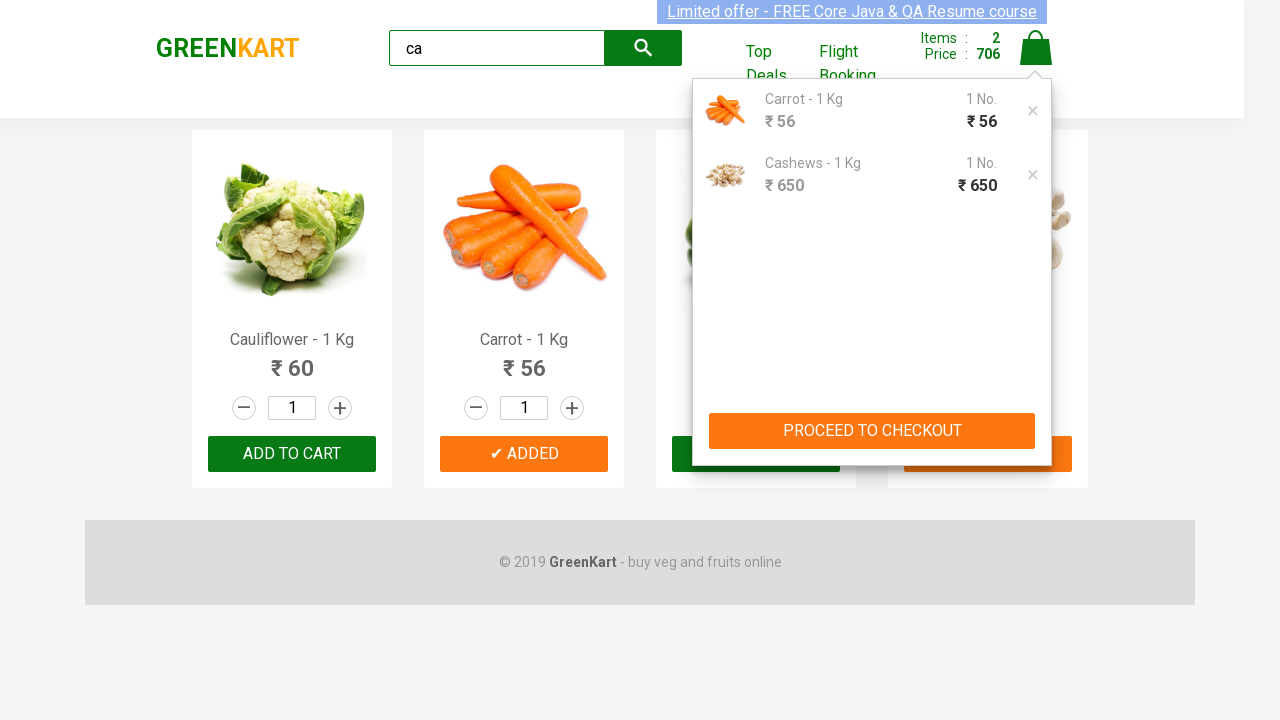

Clicked PROCEED TO CHECKOUT button at (872, 431) on text=PROCEED TO CHECKOUT
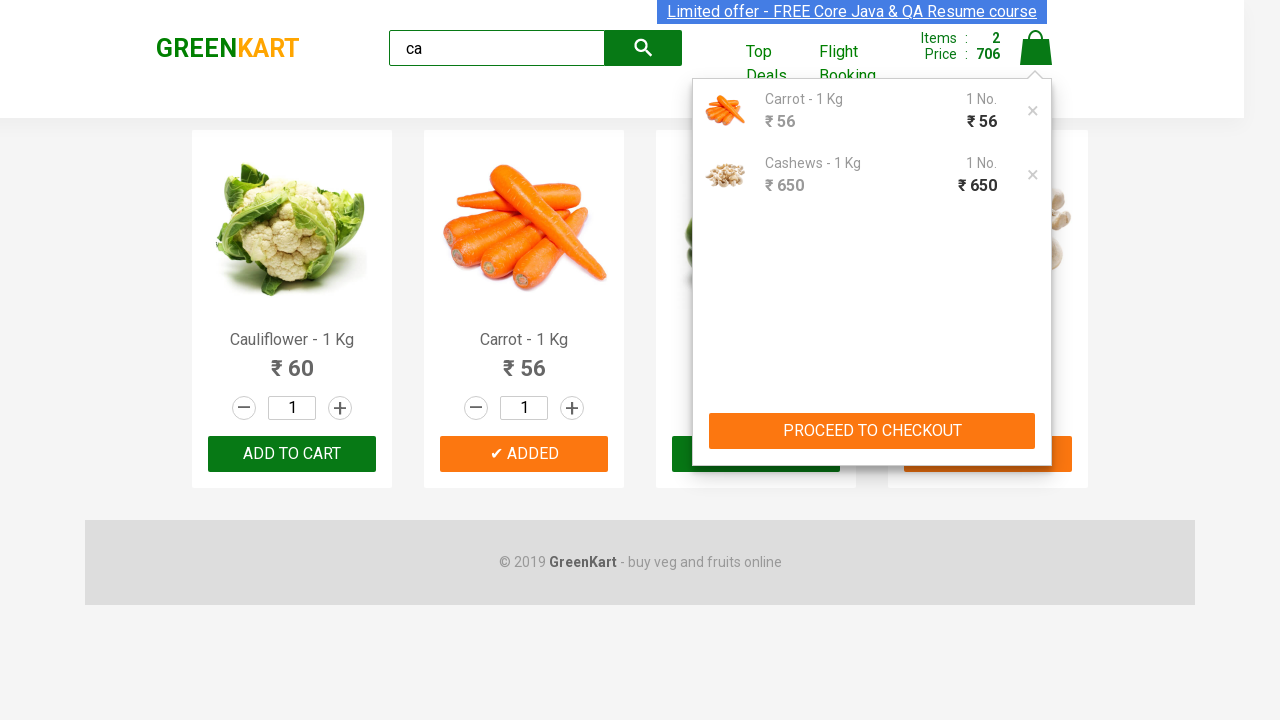

Clicked Place Order button to complete checkout at (1036, 491) on text=Place Order
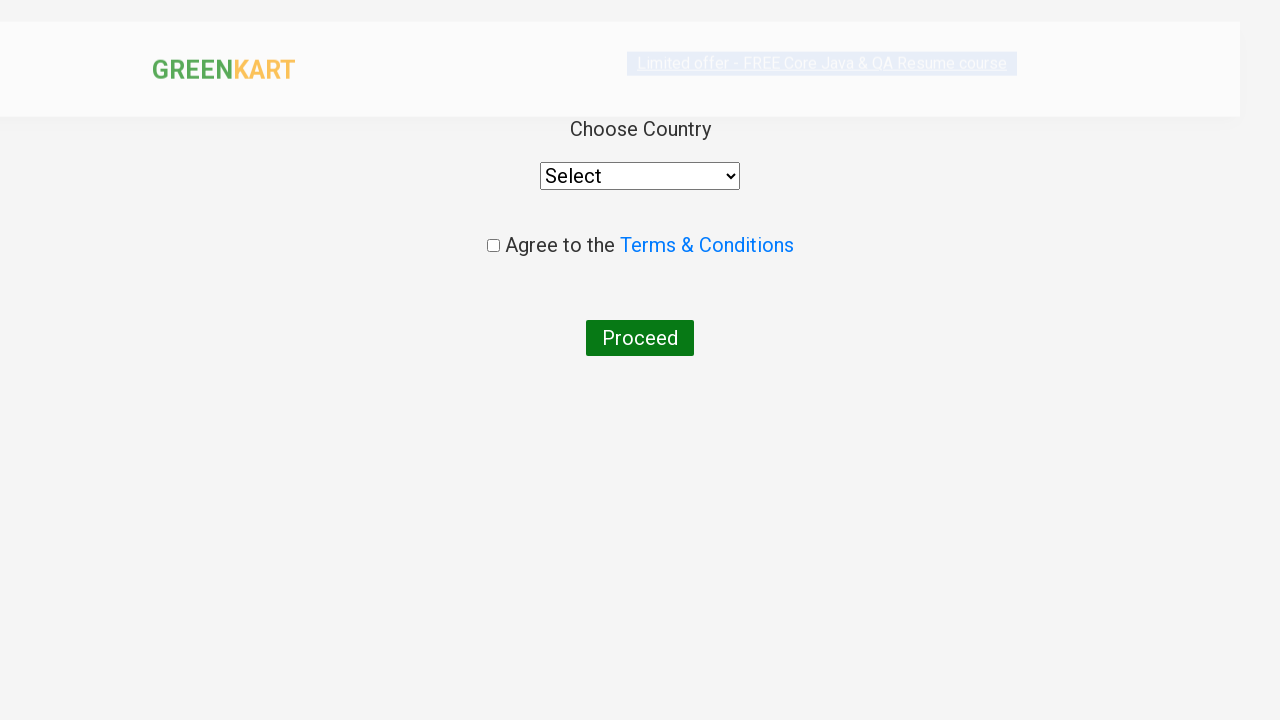

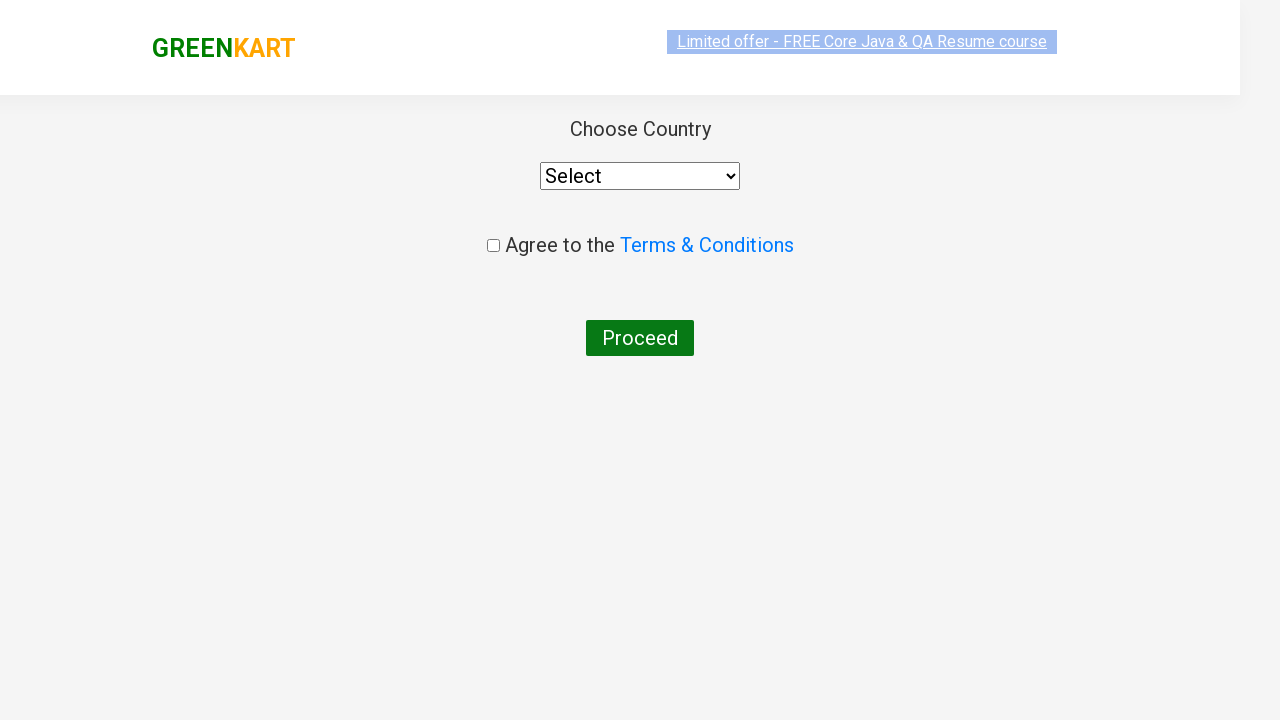